Tests hover action over the Company menu item

Starting URL: https://daviktapes.com/

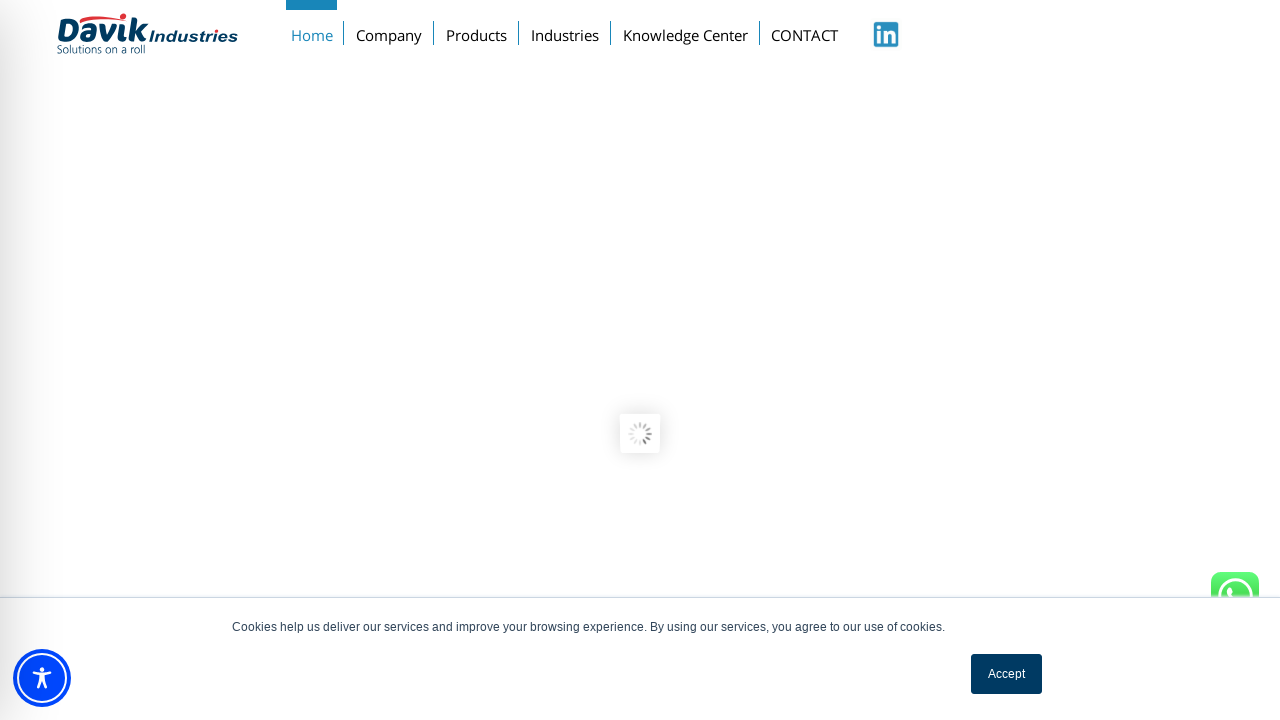

Waited for Company menu item to be present
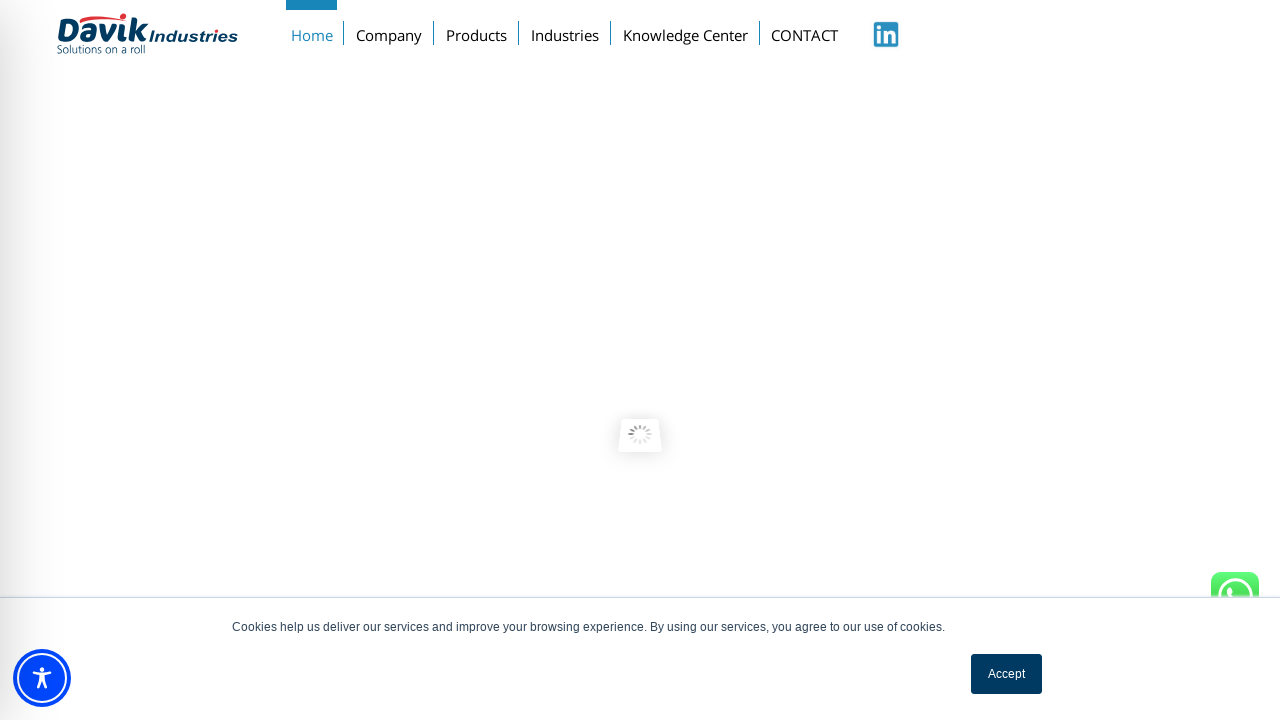

Hovered over the Company menu item at (389, 31) on xpath=//a[text() = 'Company']
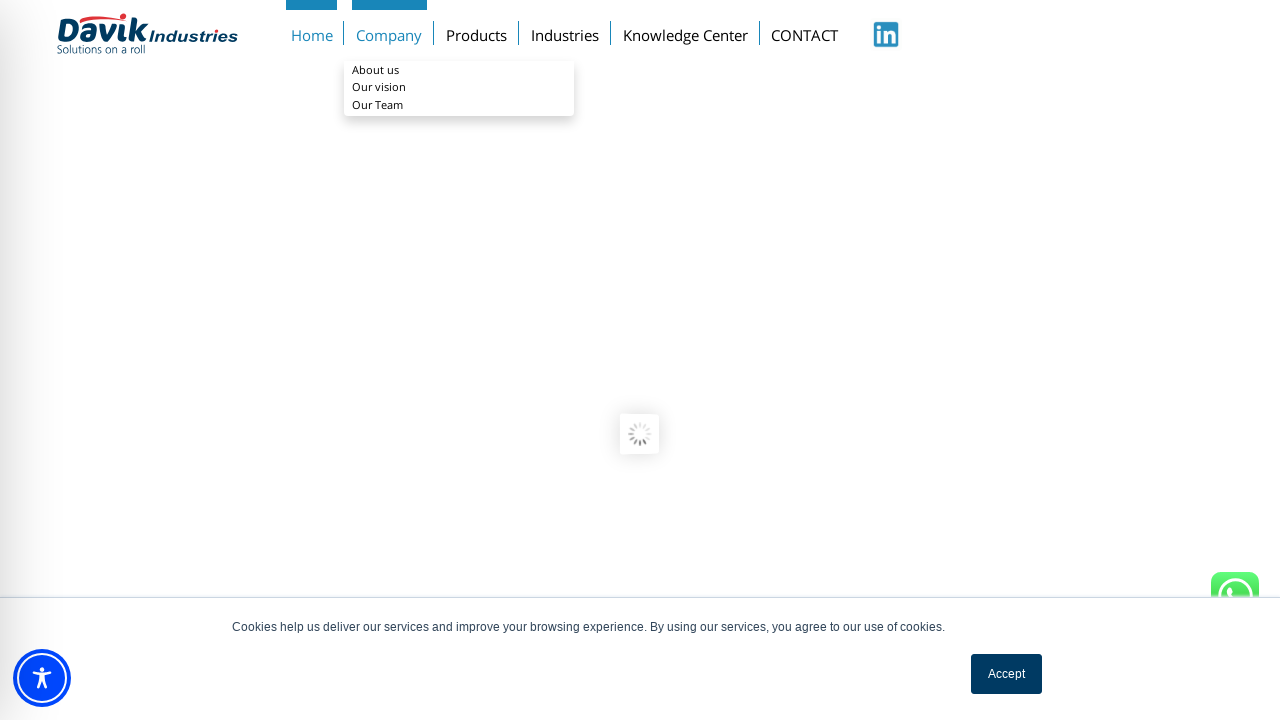

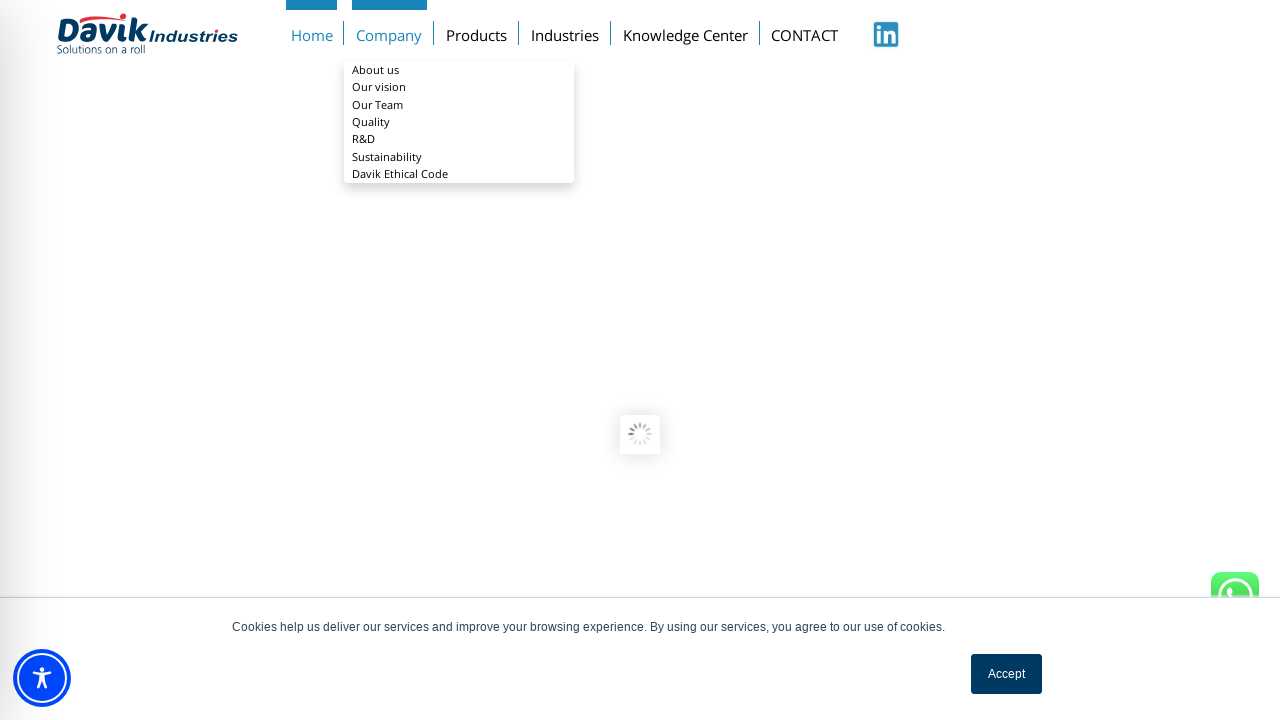